Tests form filling functionality on a practice Angular site by entering name, email, password and clicking a checkbox

Starting URL: https://rahulshettyacademy.com/angularpractice/

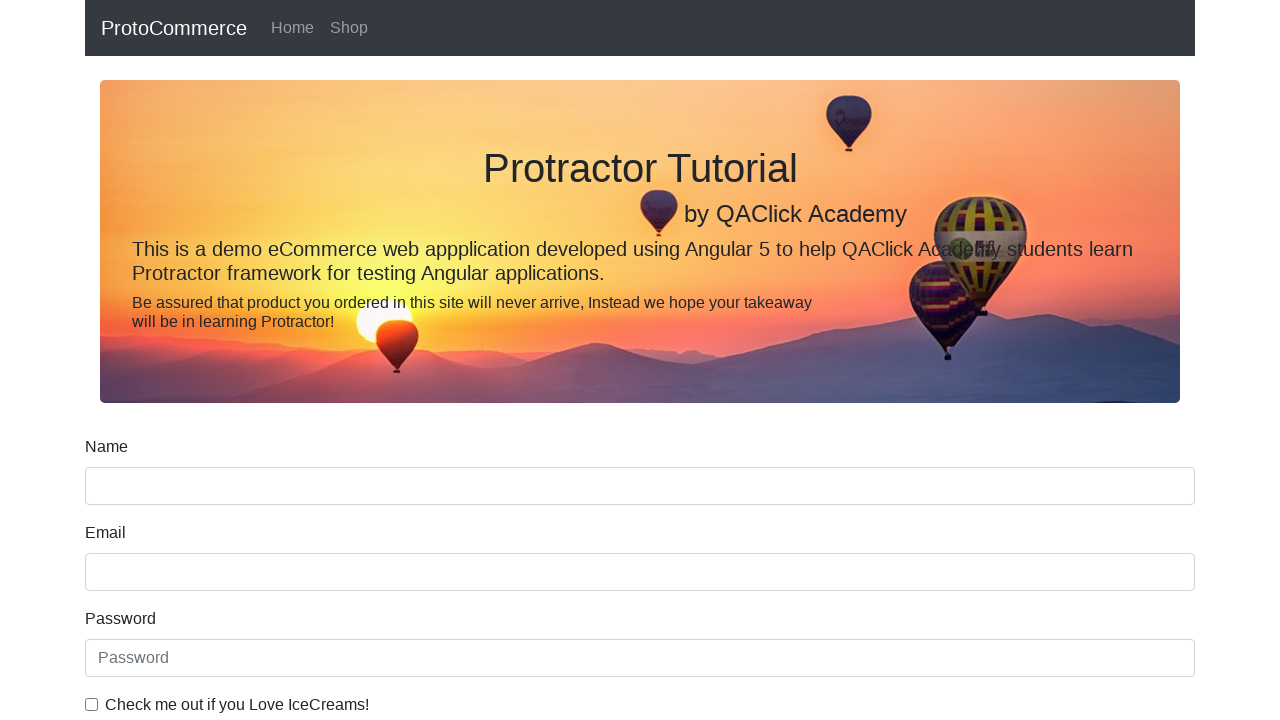

Filled name field with 'Michael' on input[name='name']
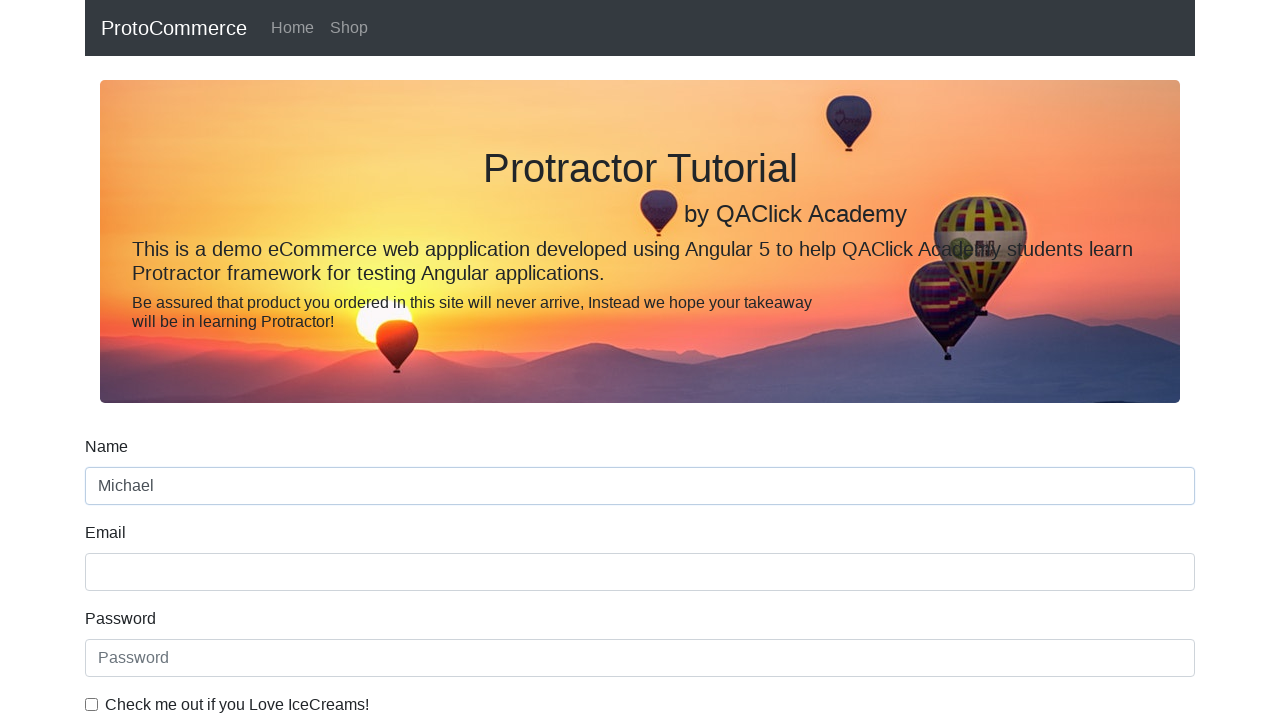

Filled email field with 'testautomation@example.com' on input[name='email']
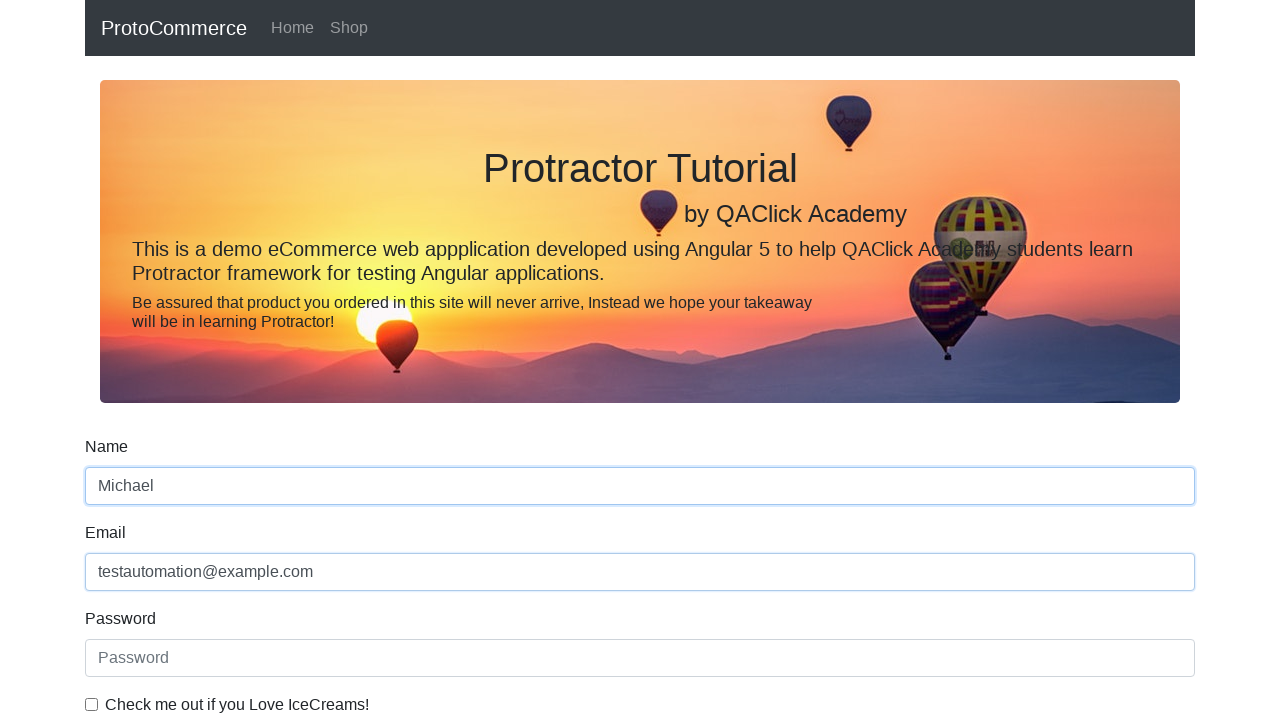

Filled password field with 'SecurePass123' on #exampleInputPassword1
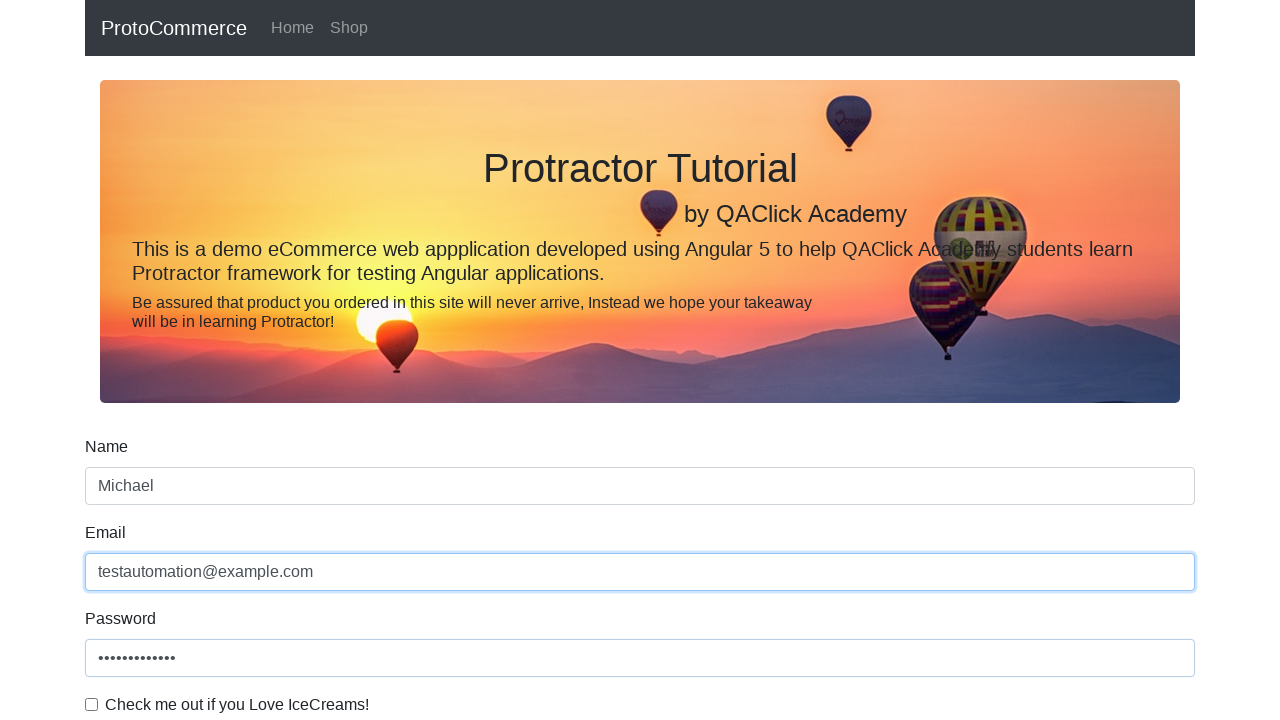

Clicked the checkbox at (92, 704) on #exampleCheck1
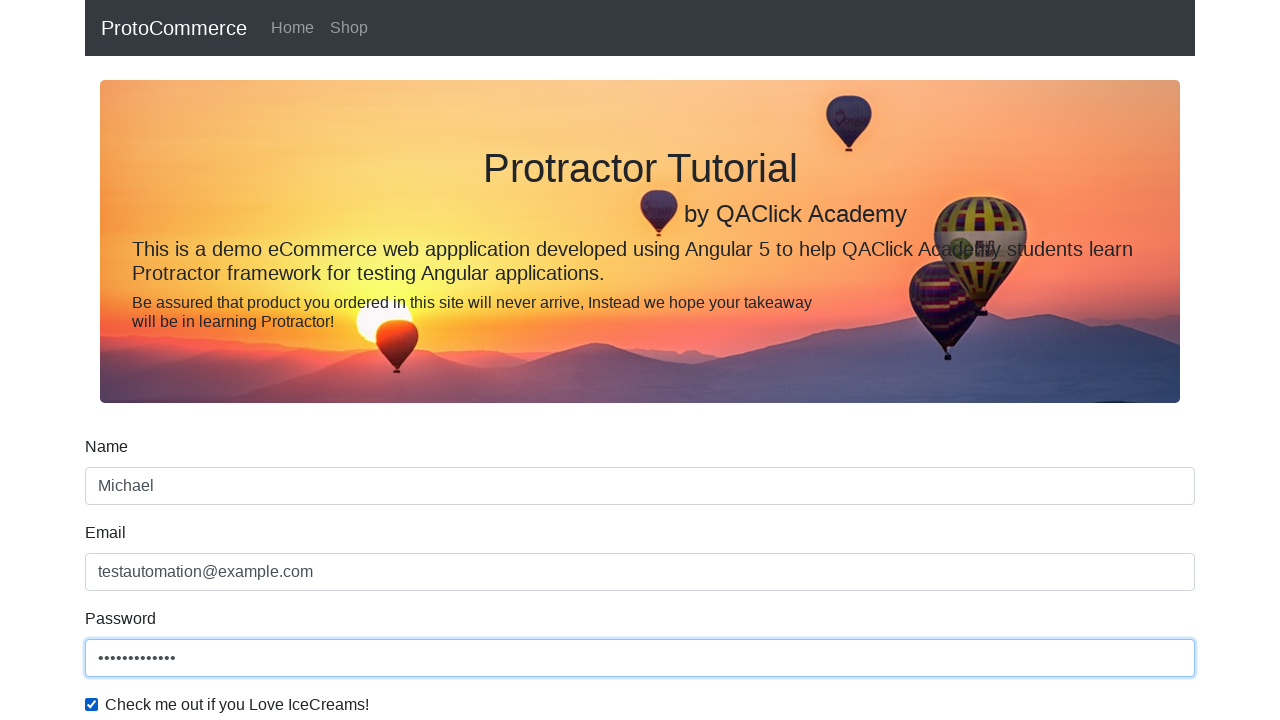

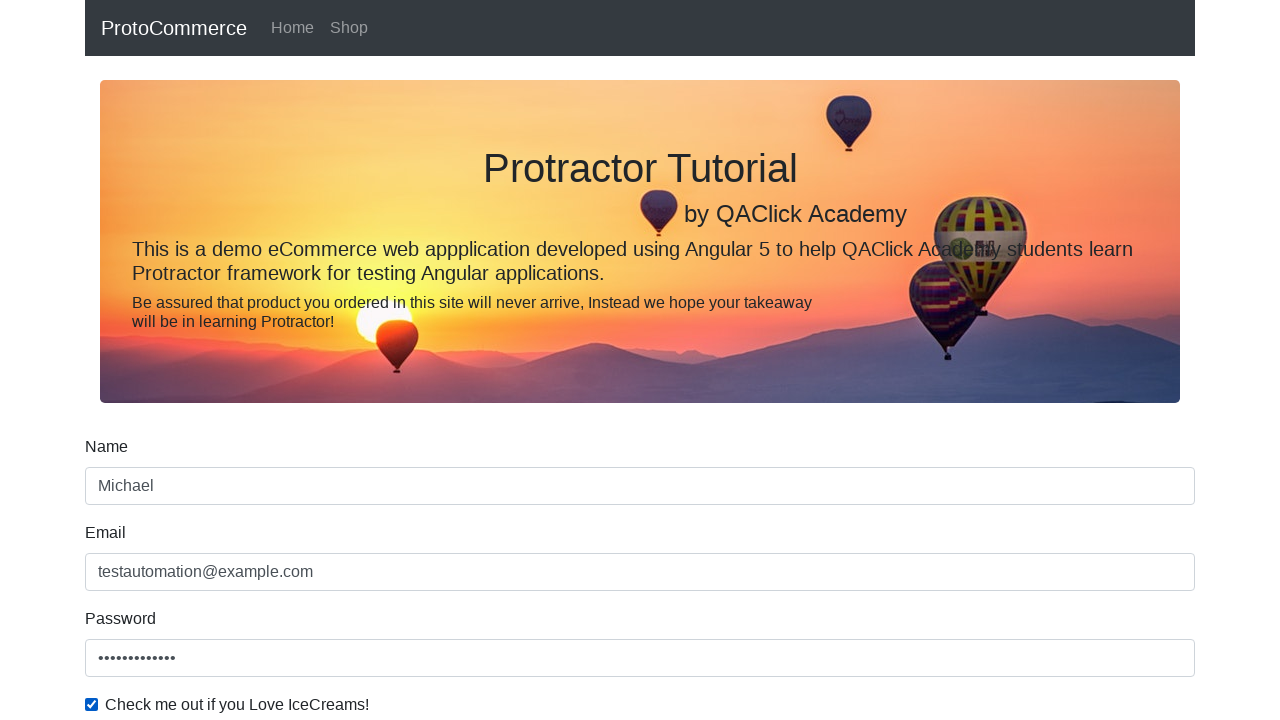